Tests date input by directly typing a date value into the text field

Starting URL: https://acctabootcamp.github.io/site/examples/actions

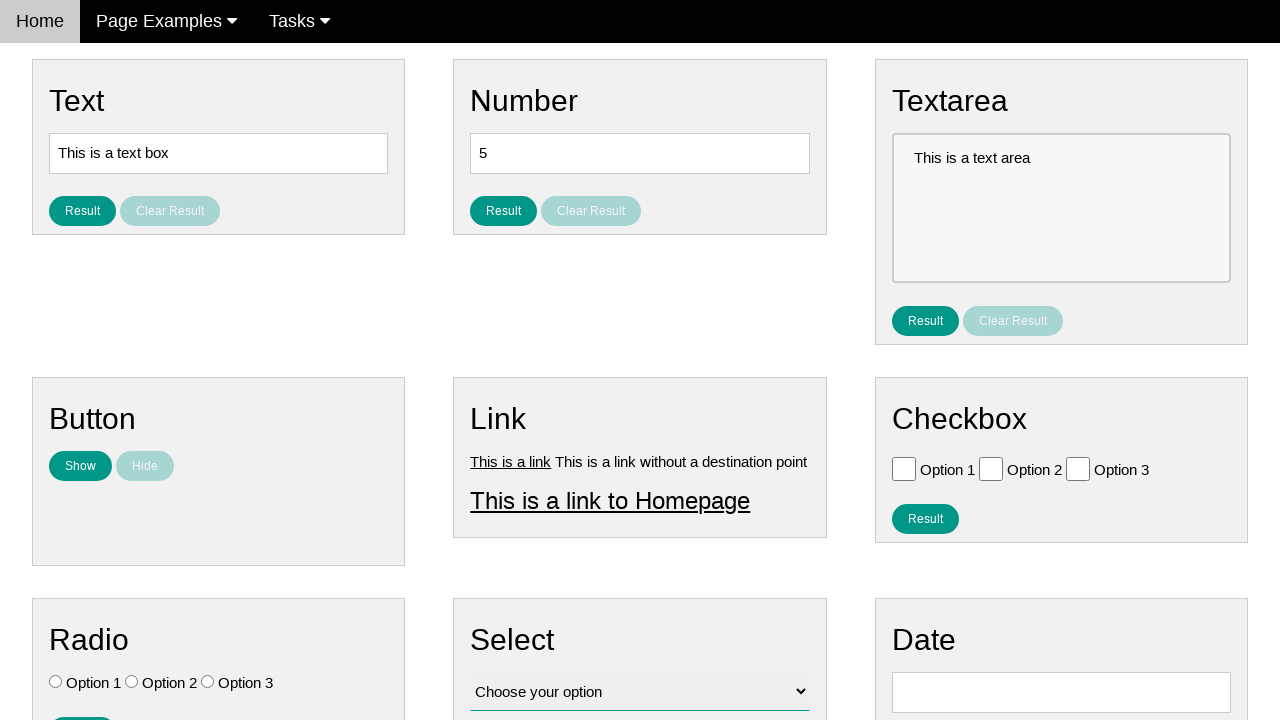

Entered date '05/02/1959' directly into the date text field on #vfb-8
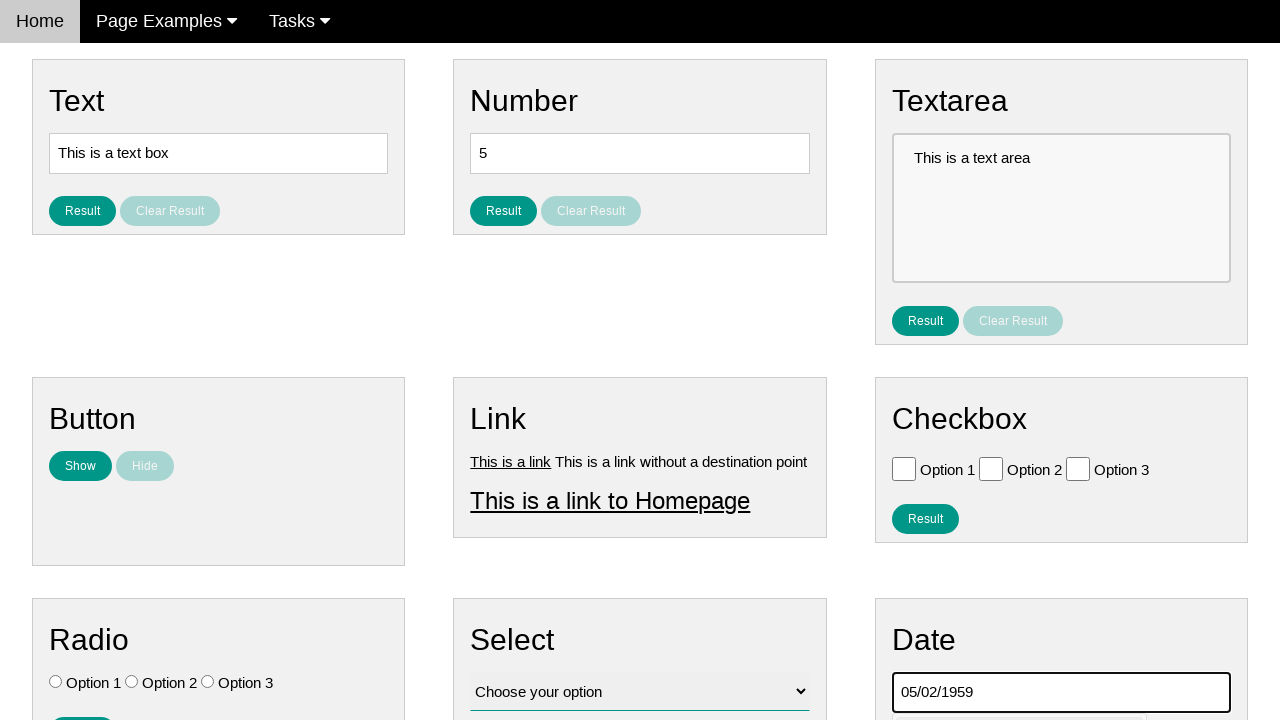

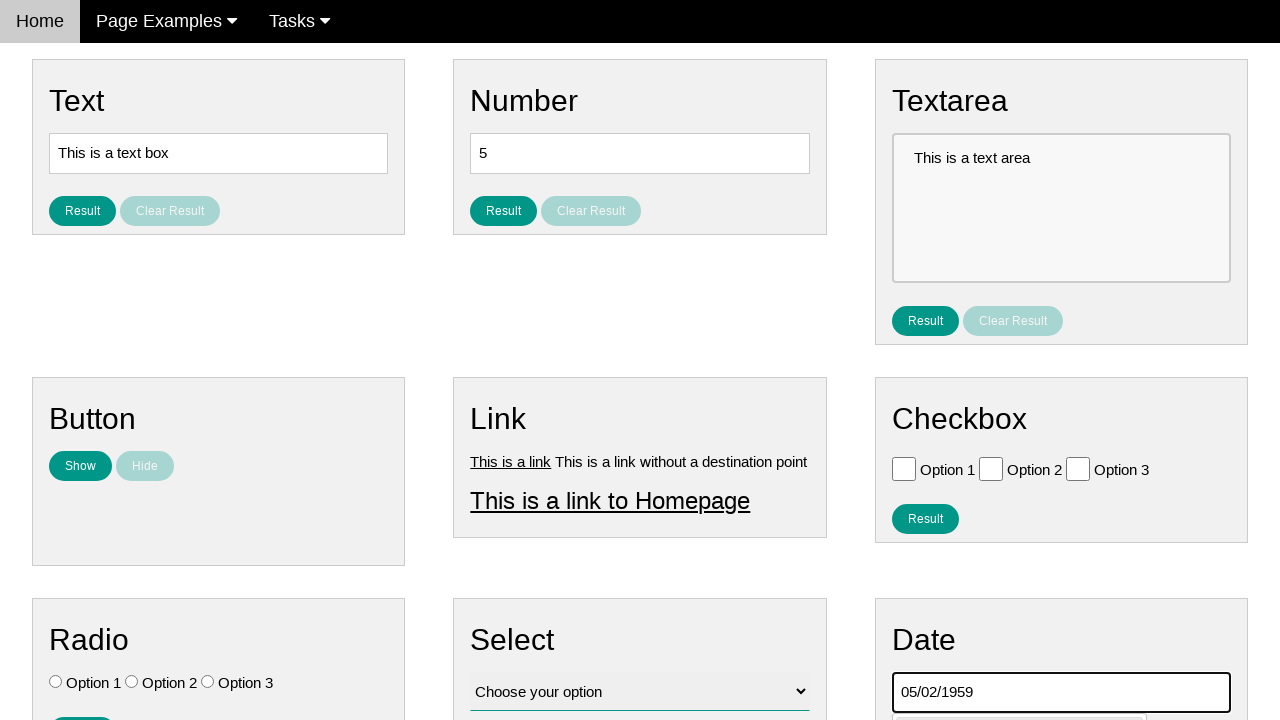